Tests multi-select listbox interaction by selecting multiple options from a car list and then deselecting all options

Starting URL: https://omayo.blogspot.com/

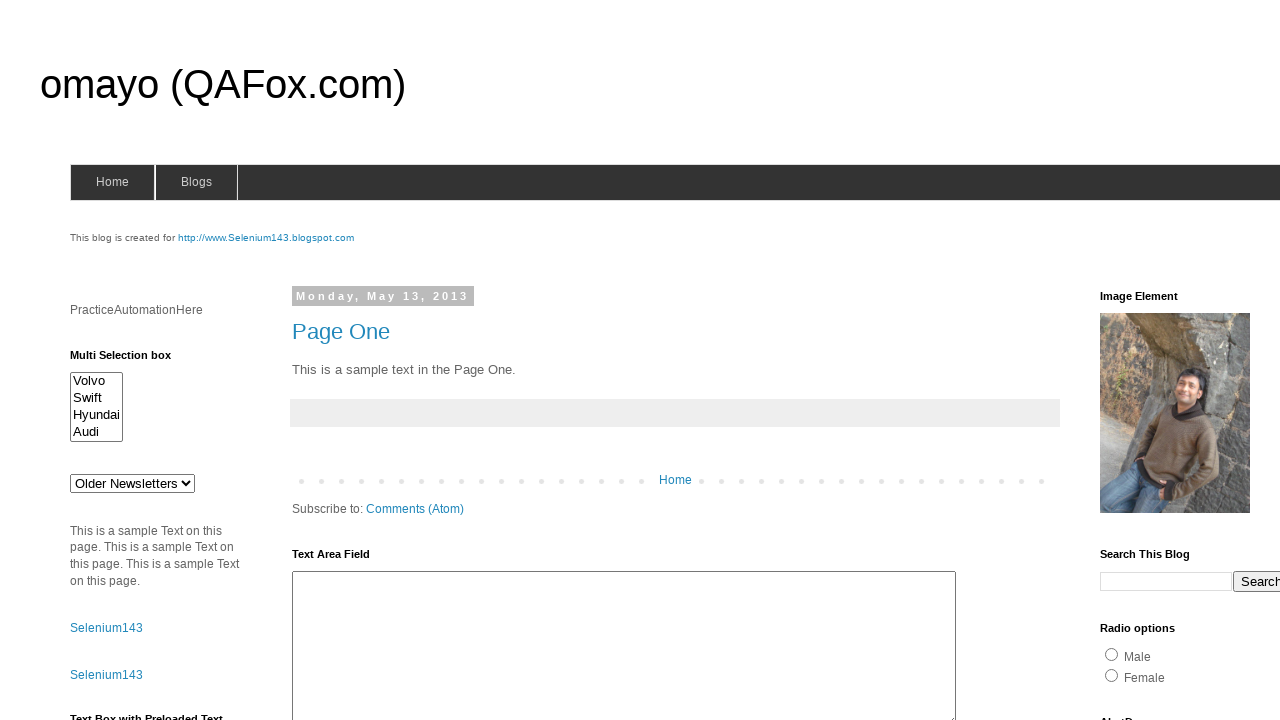

Located multi-select listbox element with ID 'multiselect1'
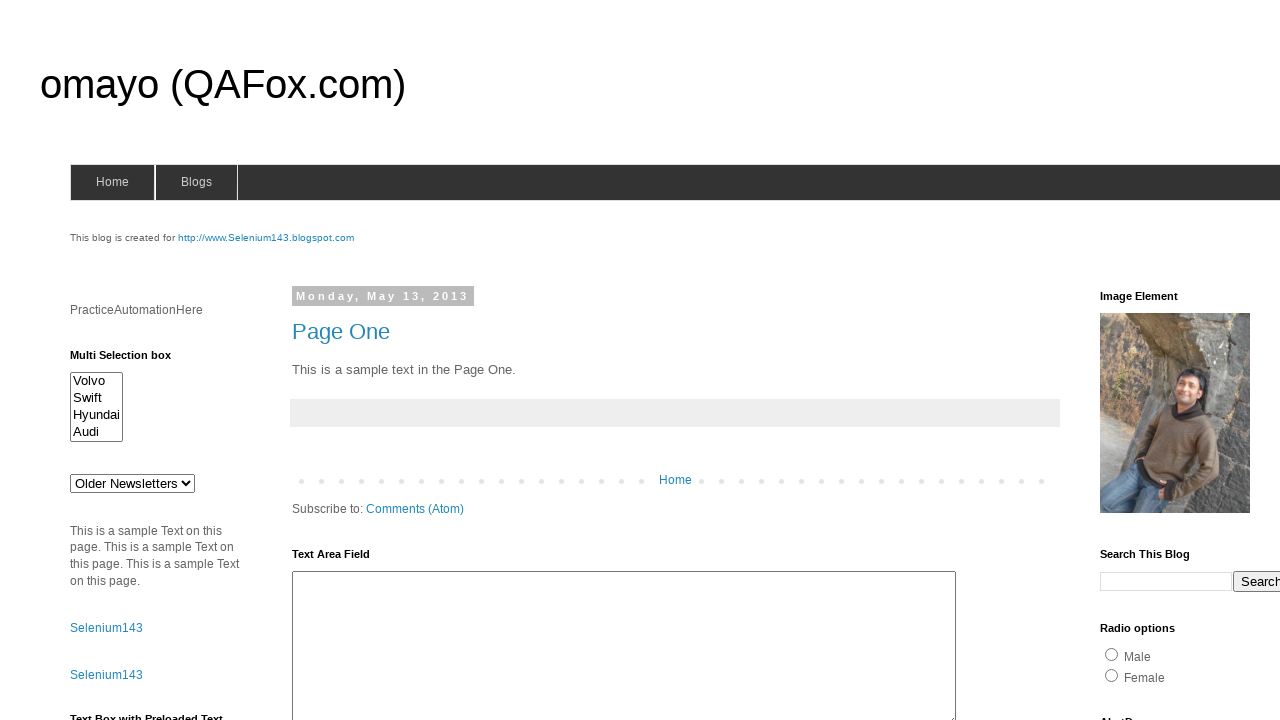

Waited for listbox to become visible
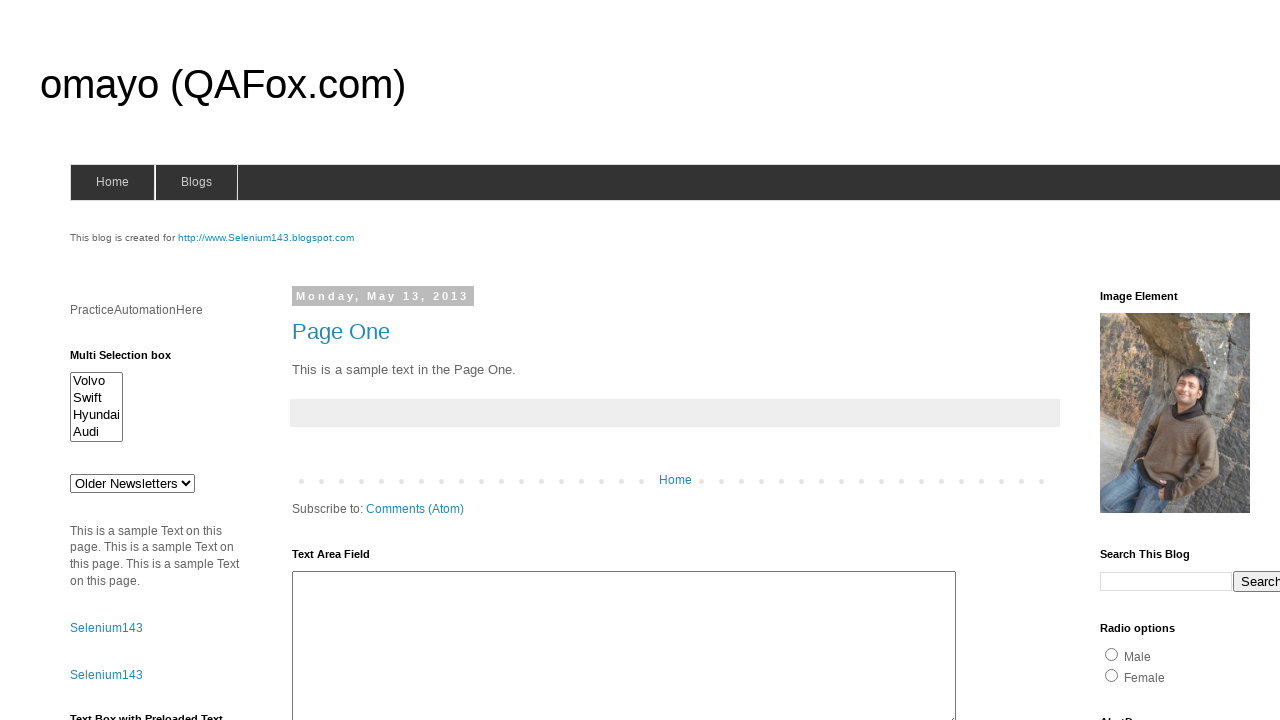

Retrieved all option elements from the listbox
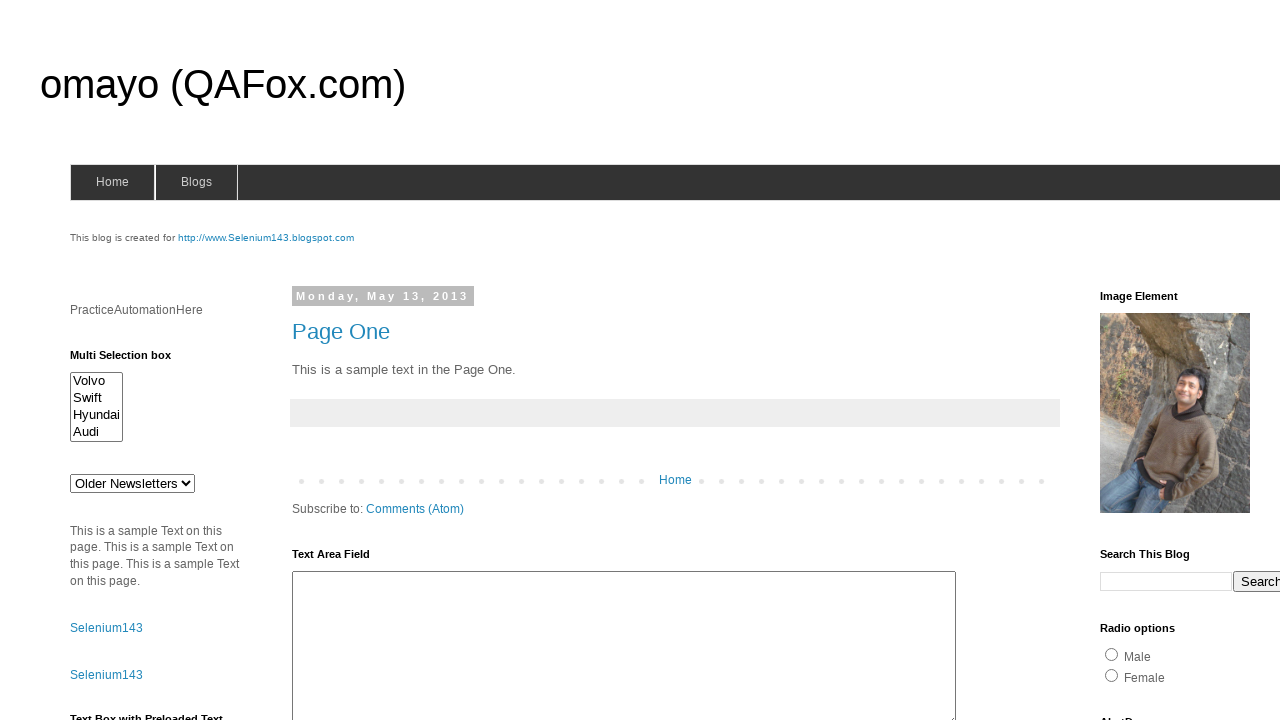

Selected option at index 1 (second option) from listbox on #multiselect1
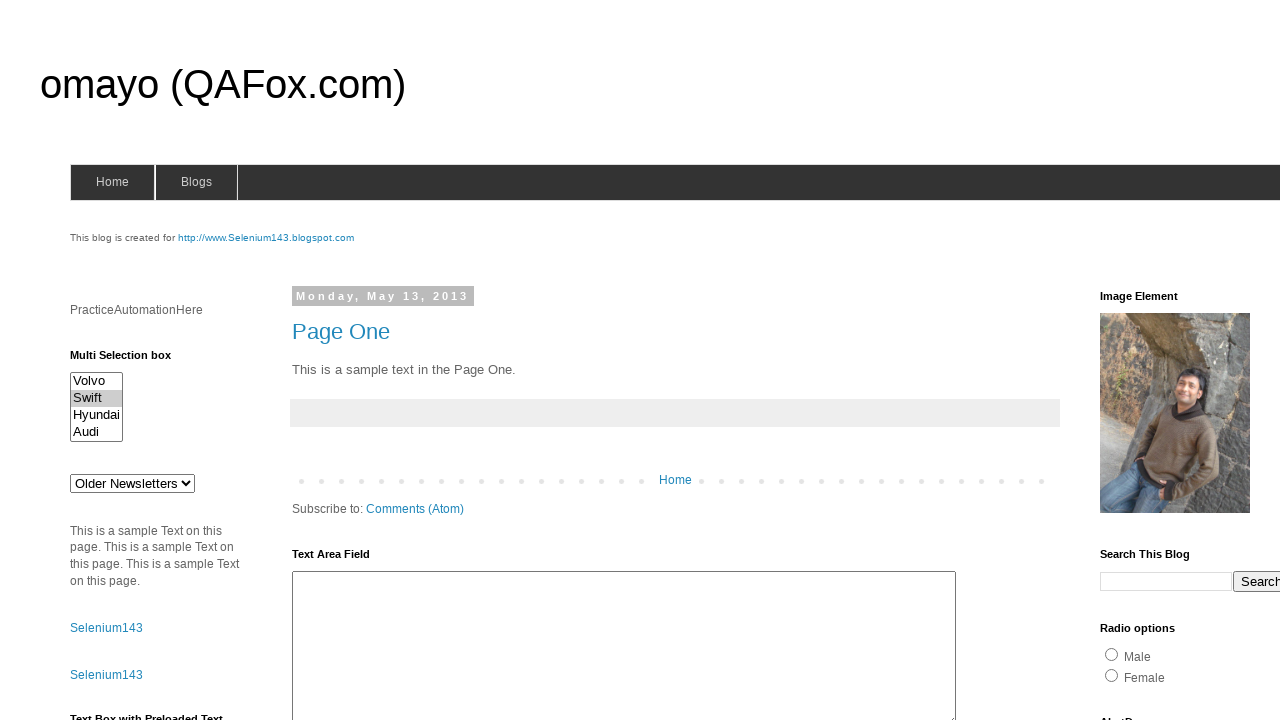

Extracted values from options at indices 1 and 2
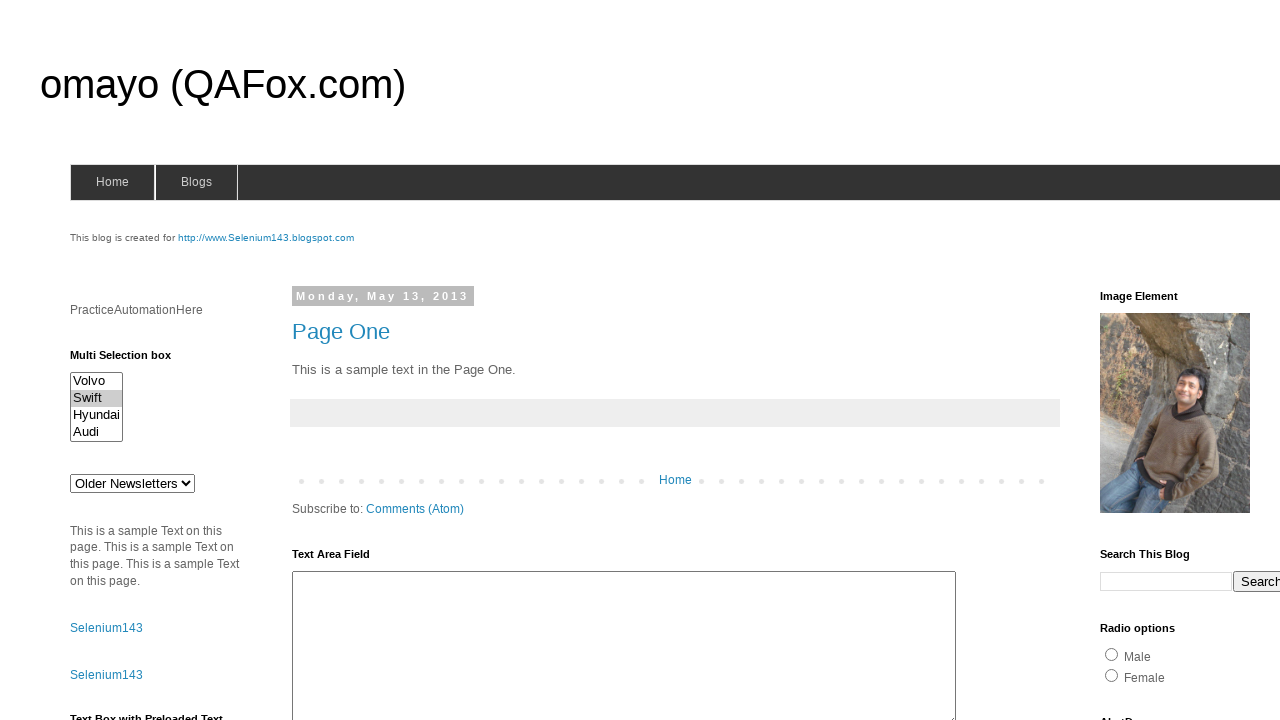

Selected multiple options with values: ['swiftx', 'Hyundaix'] on #multiselect1
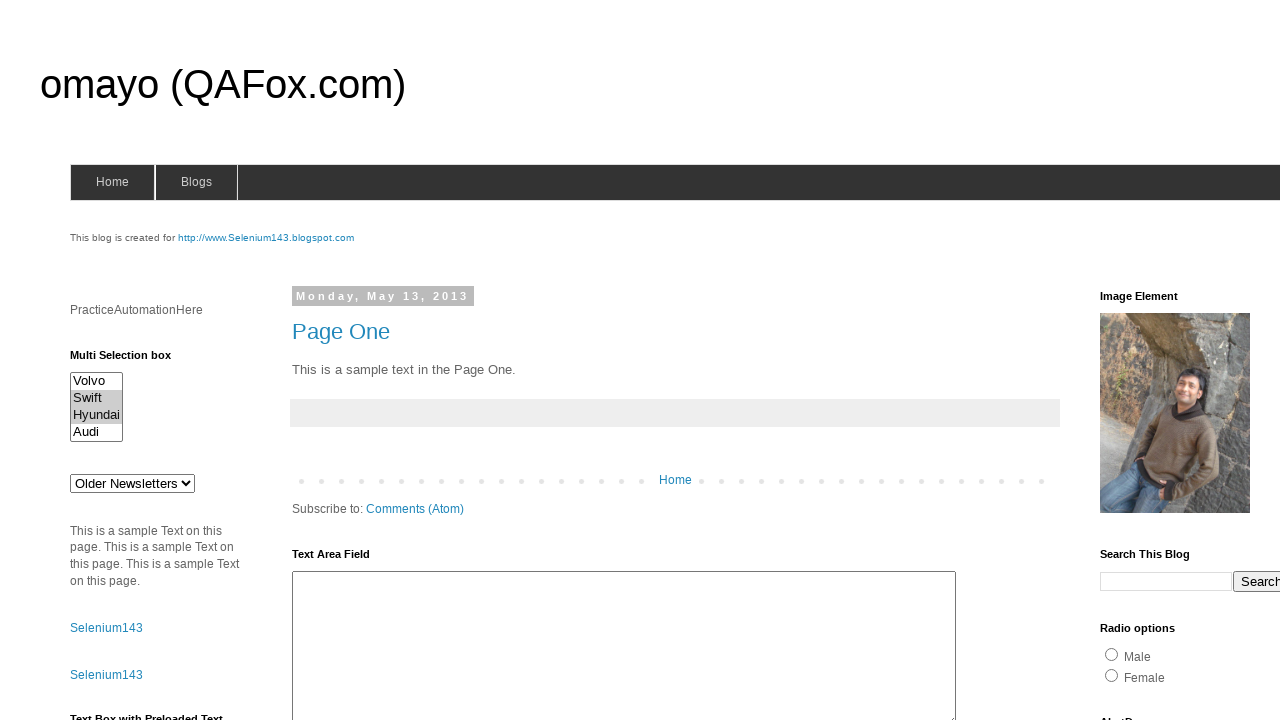

Deselected all options from the listbox by clearing selection on #multiselect1
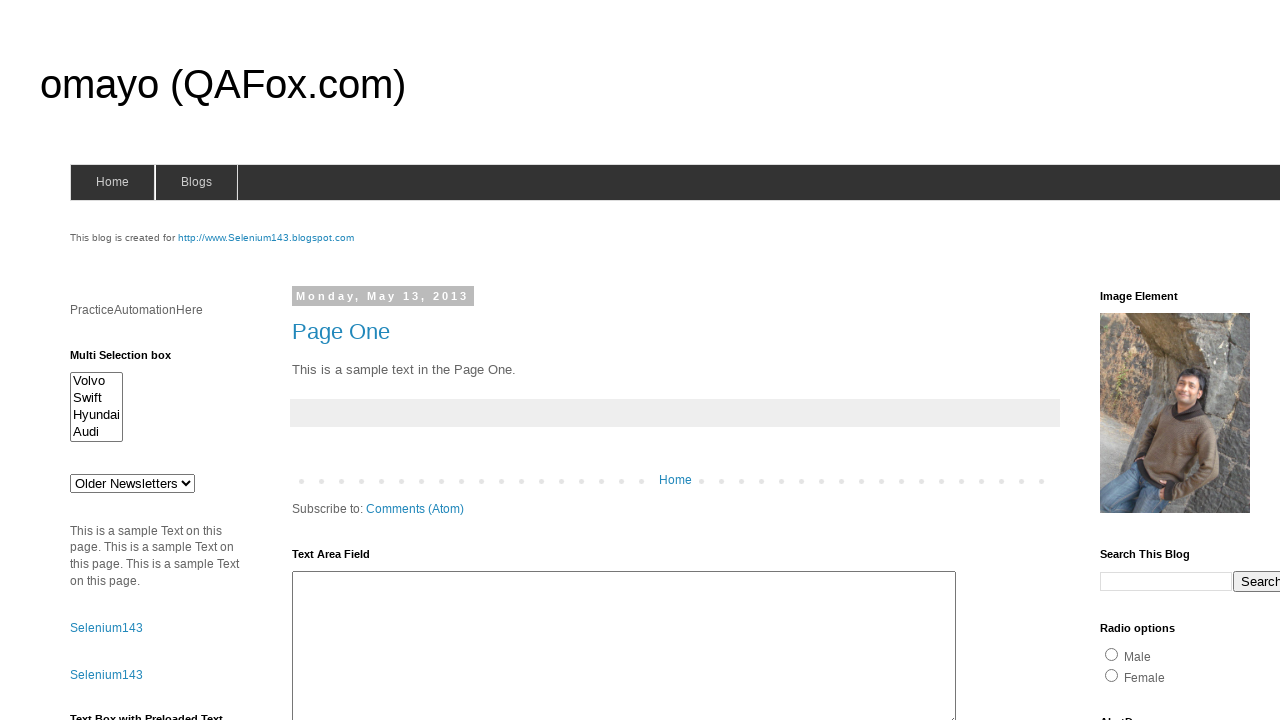

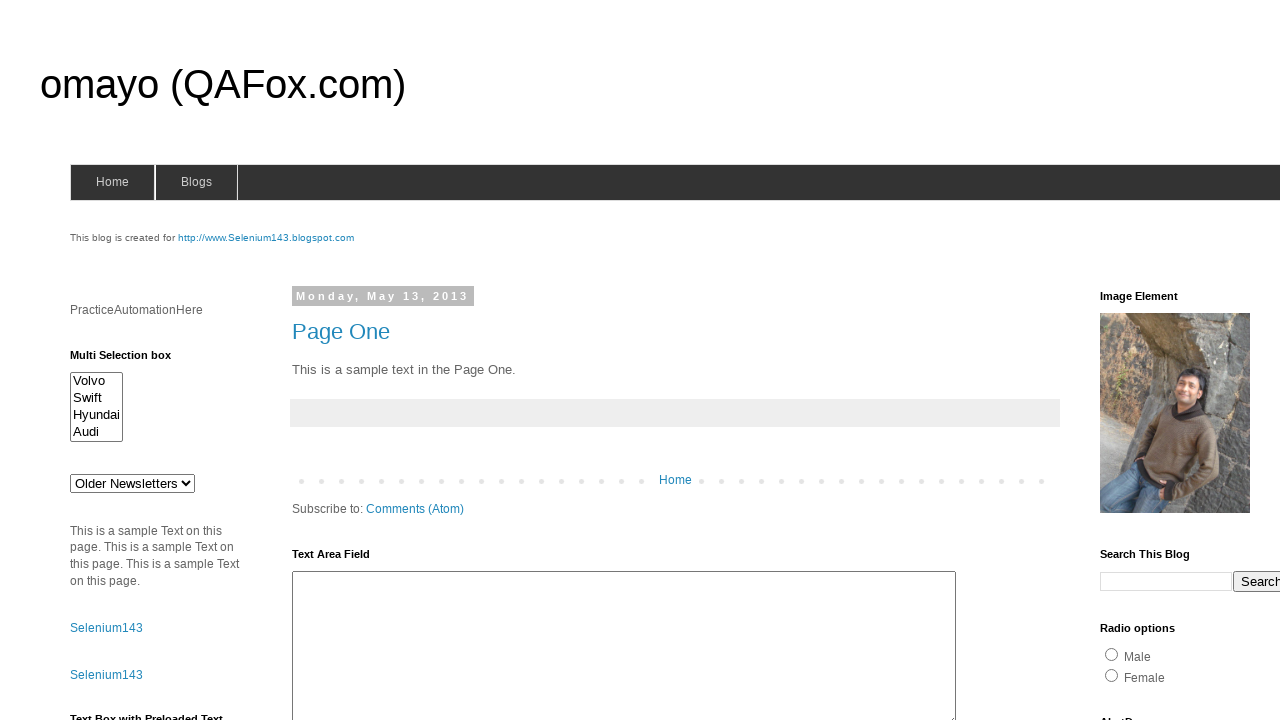